Tests a practice login form by filling username, password, selecting a user type from dropdown, checking terms checkbox, and clicking sign in to verify that an incorrect credentials error message is displayed.

Starting URL: https://rahulshettyacademy.com/loginpagePractise/

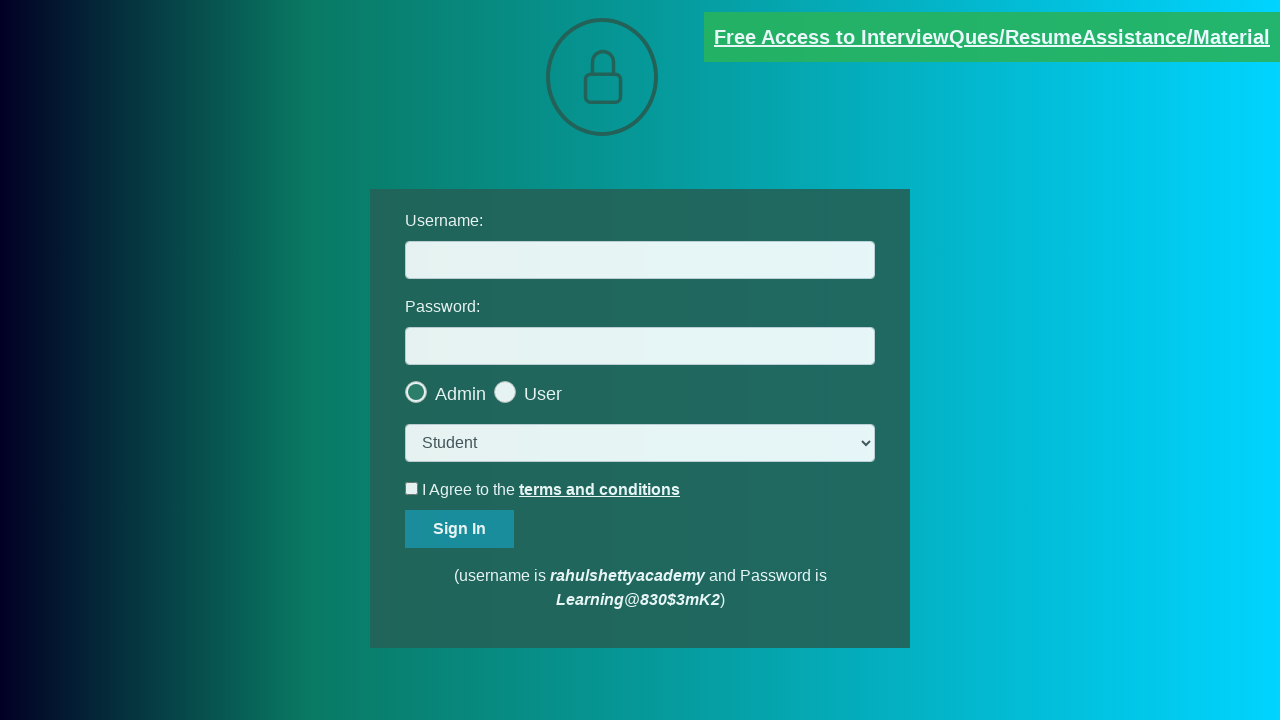

Filled username field with 'rahulshettyacademy' on internal:label="Username:"i
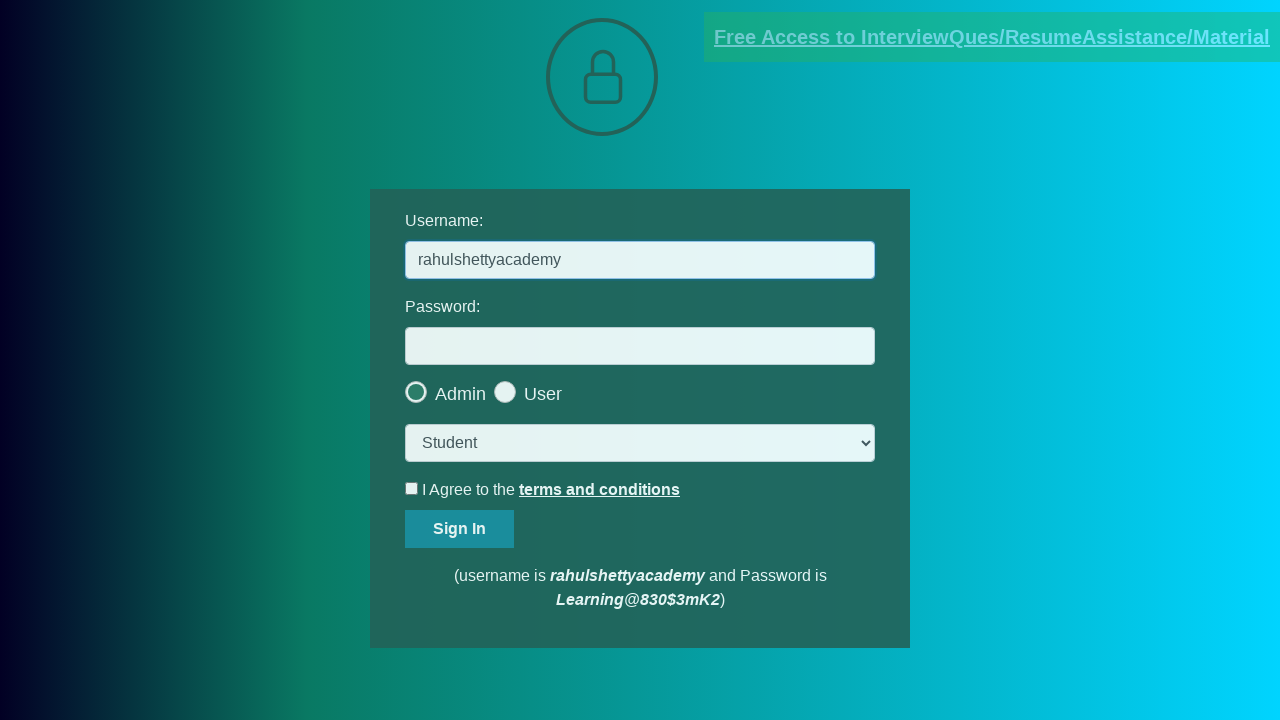

Filled password field with 'lefdarning' on internal:label="Password:"i
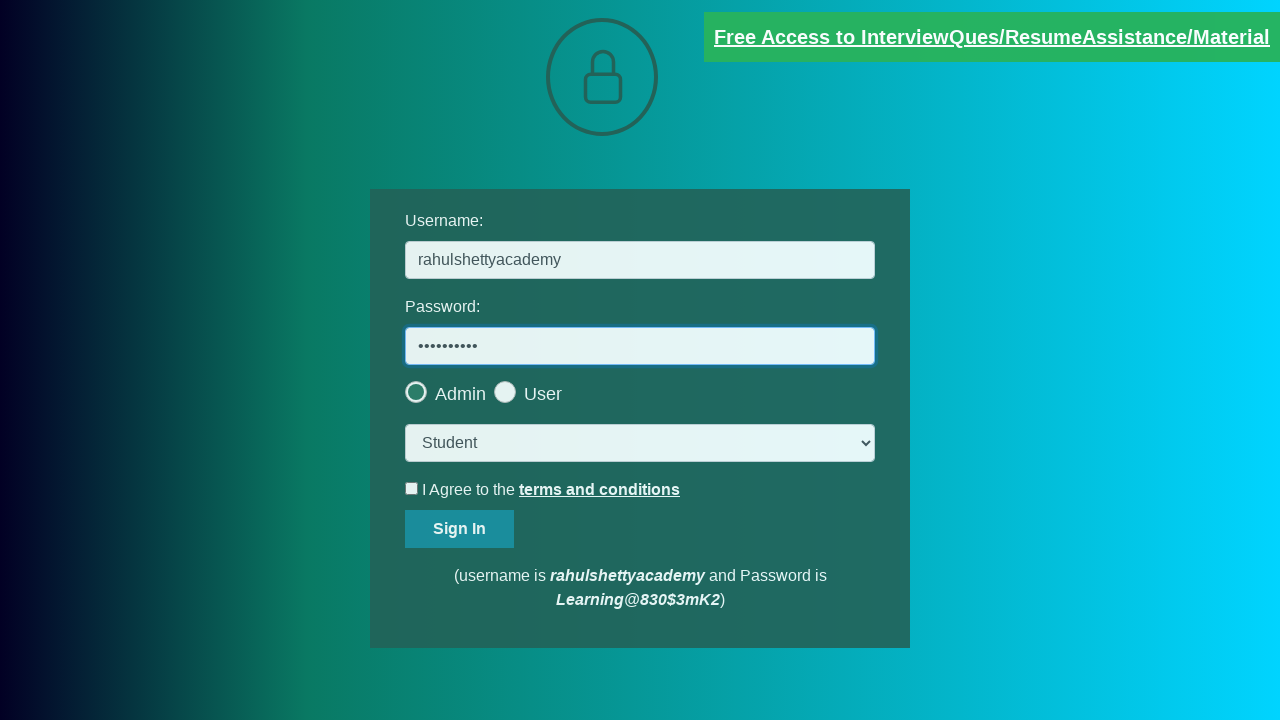

Selected 'Teacher' from user type dropdown on internal:role=combobox
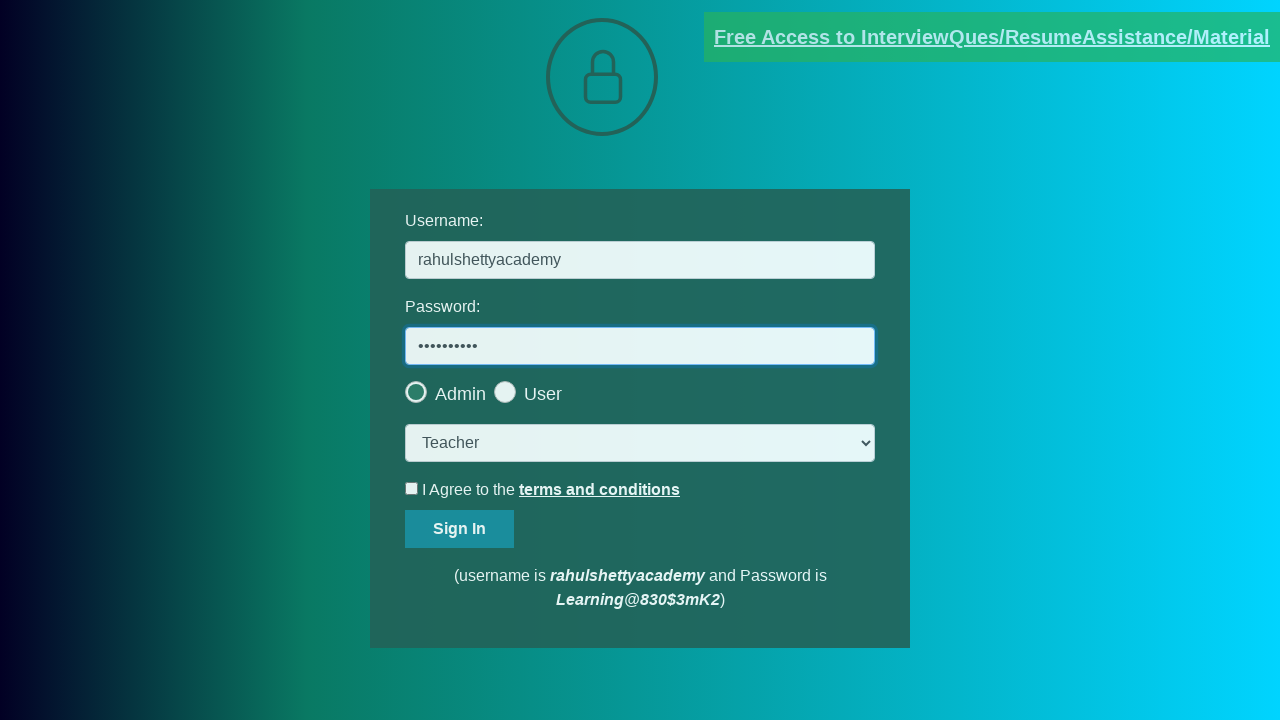

Checked the terms and conditions checkbox at (412, 488) on #terms
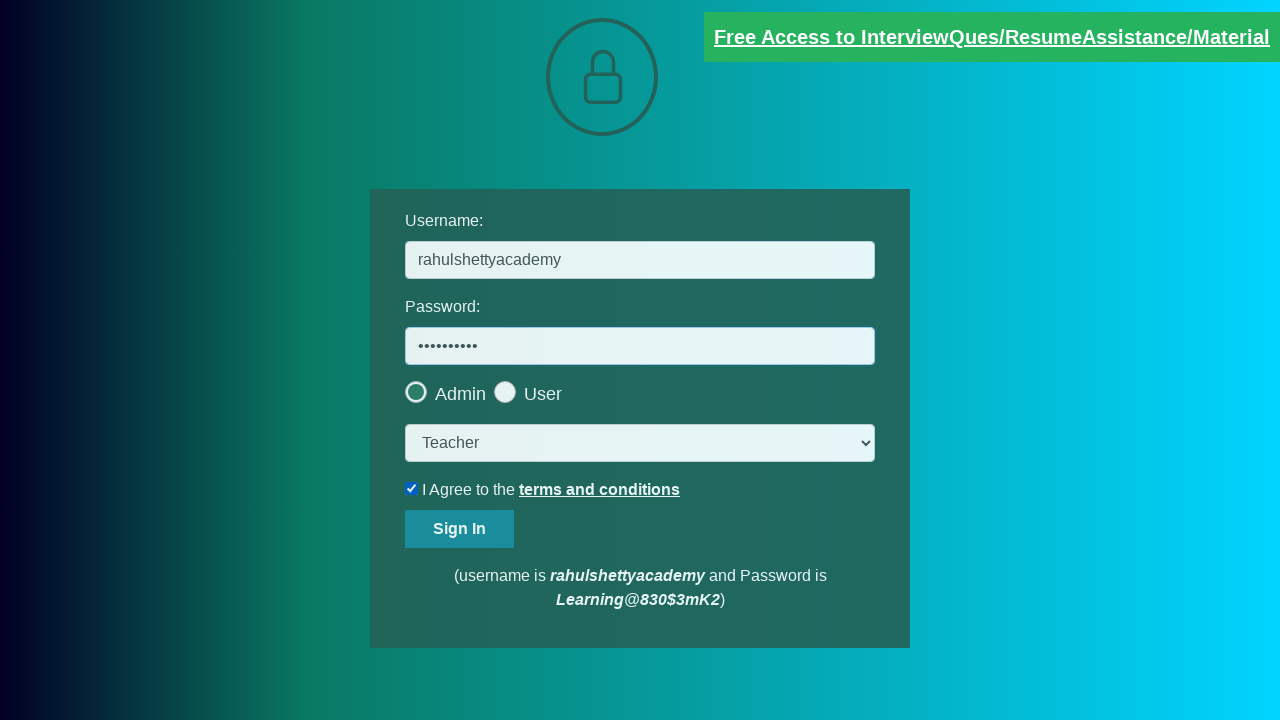

Interacted with terms and conditions link
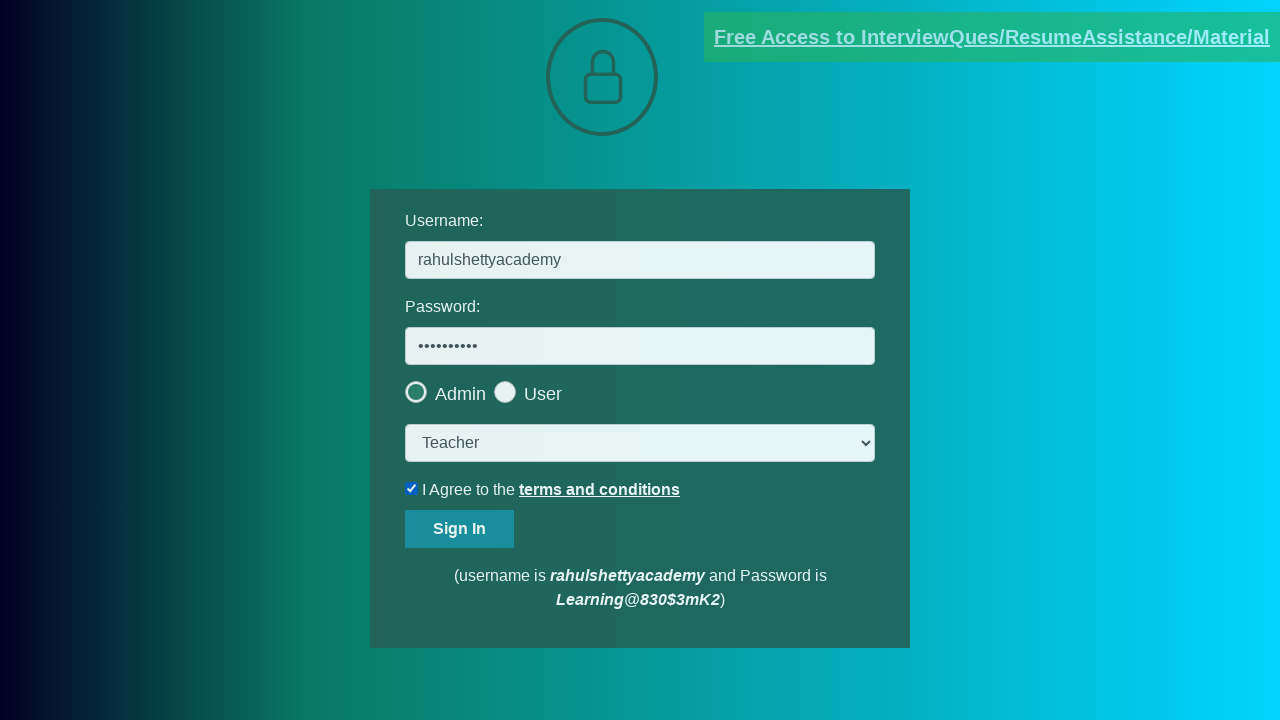

Clicked Sign In button at (460, 529) on internal:role=button[name="Sign In"i]
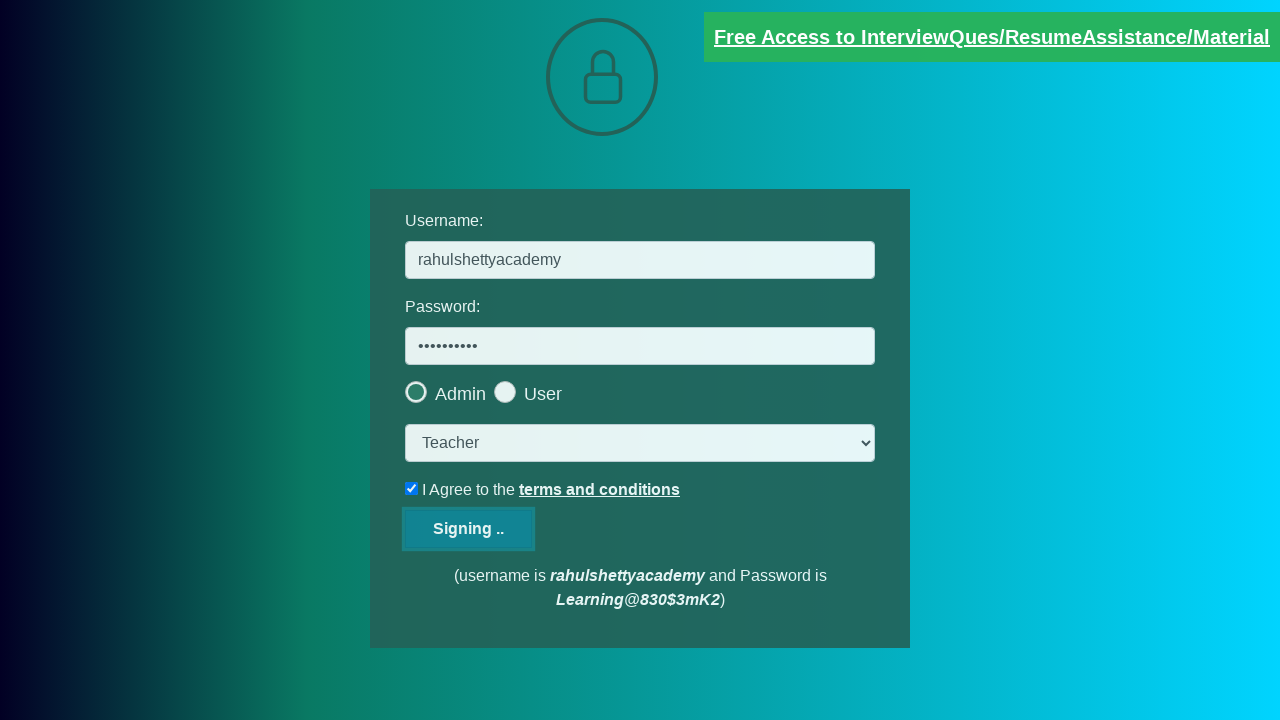

Verified incorrect credentials error message is displayed
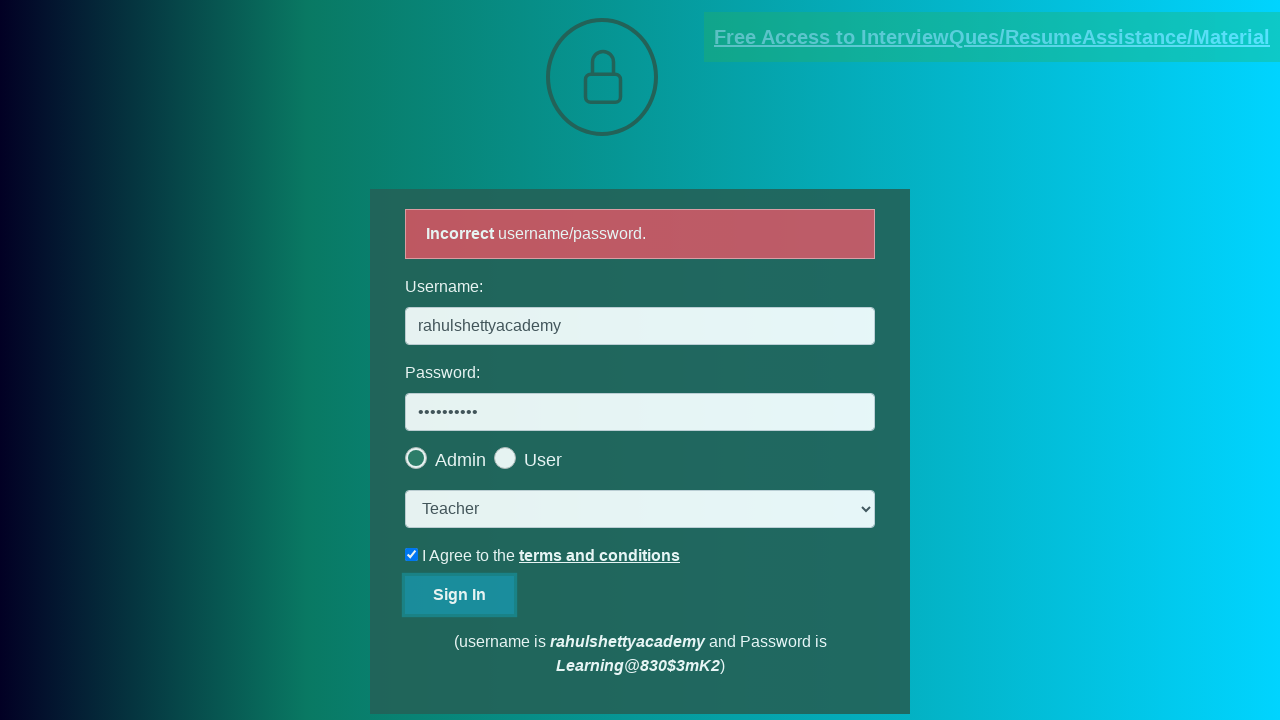

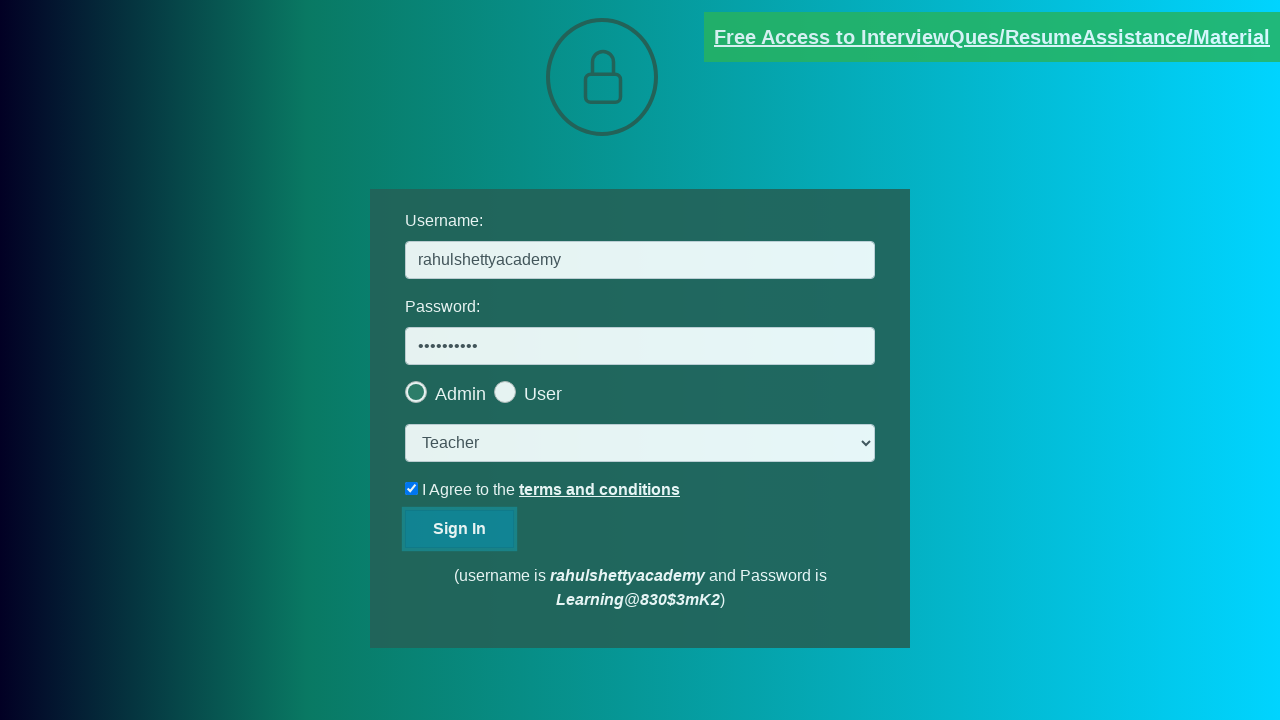